Tests navigation to a product category and verifies the Add to Cart button is displayed on a product page

Starting URL: https://www.demoblaze.com

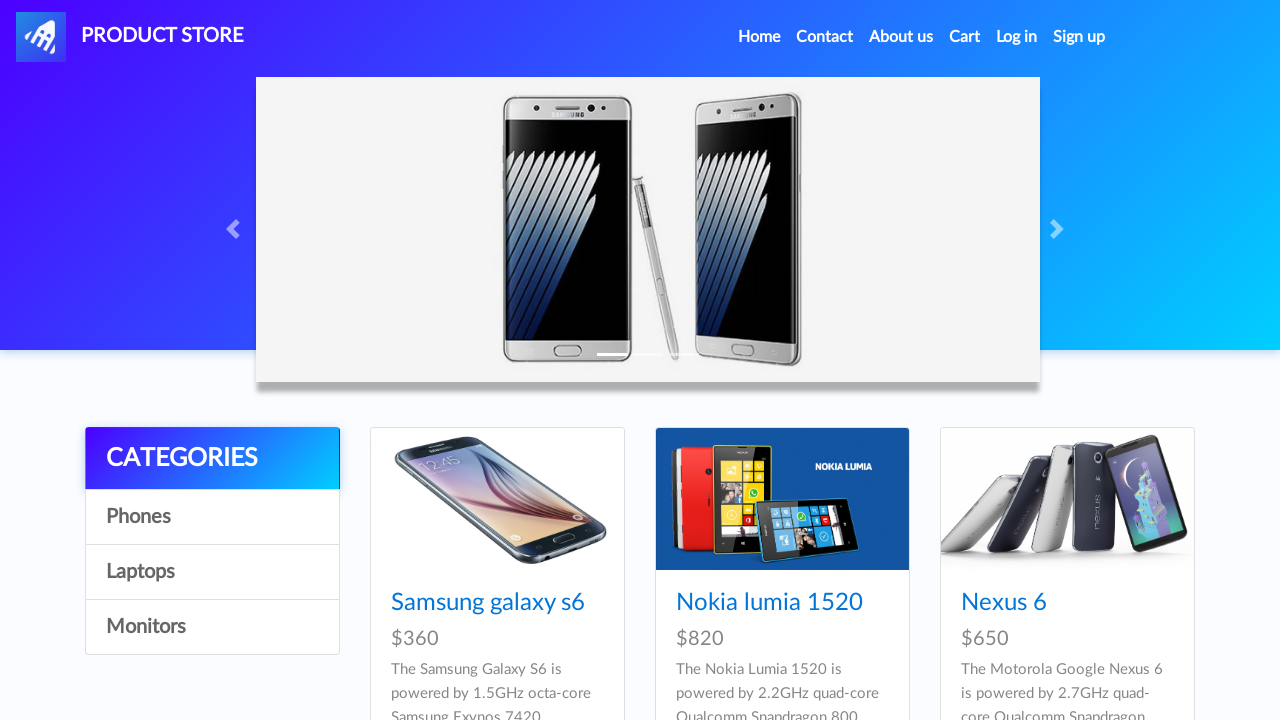

Clicked on product category (4th item in list) at (212, 627) on div.list-group a:nth-child(4)
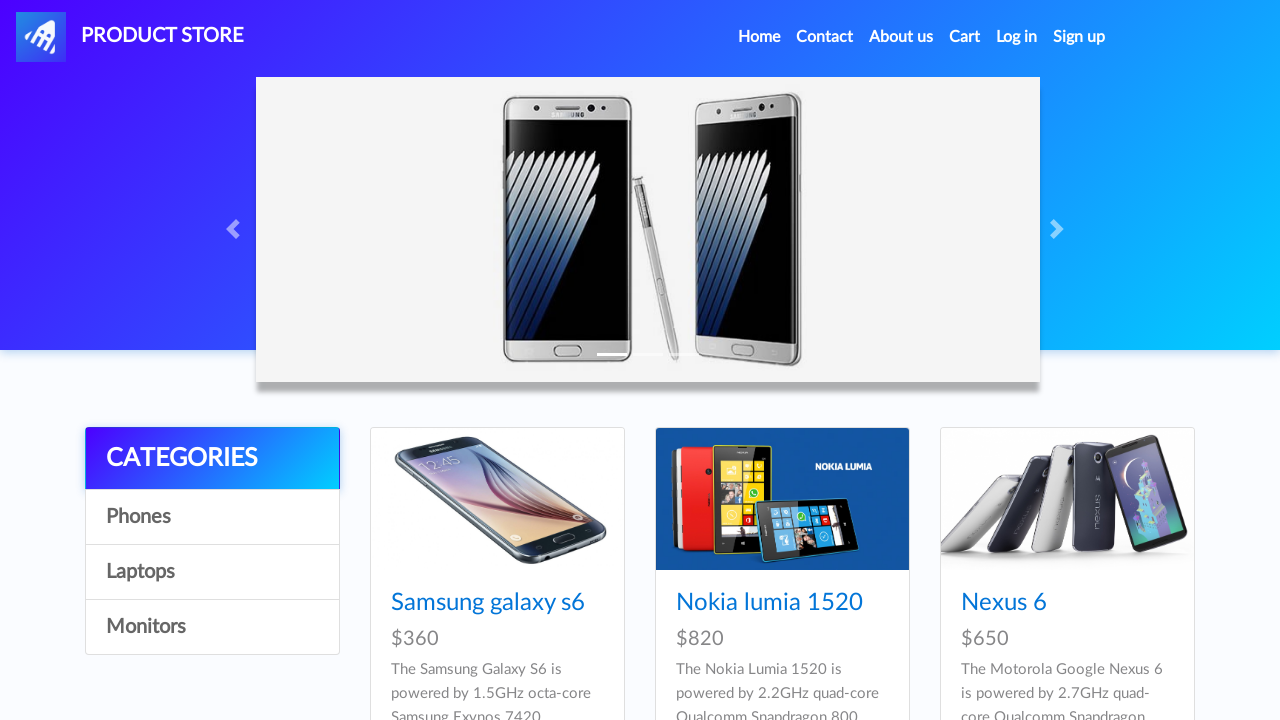

Product cards loaded
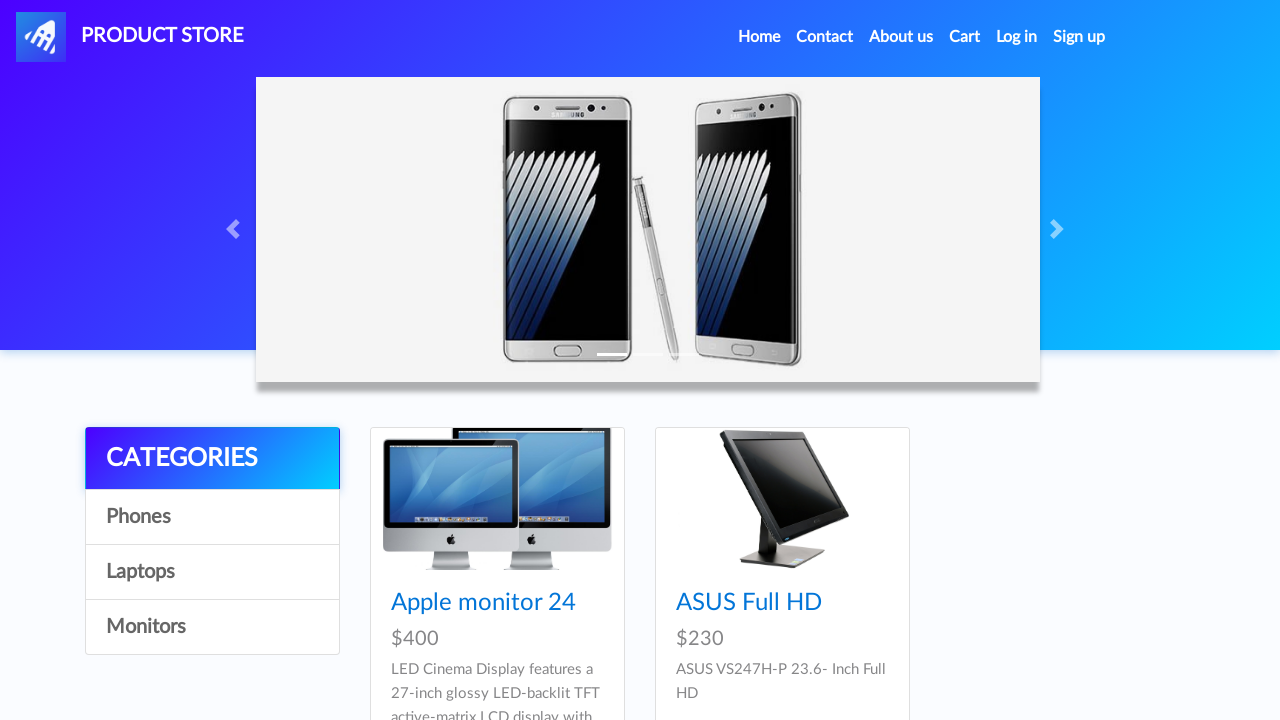

Clicked on product with id 10 at (497, 499) on a[href='prod.html?idp_=10']
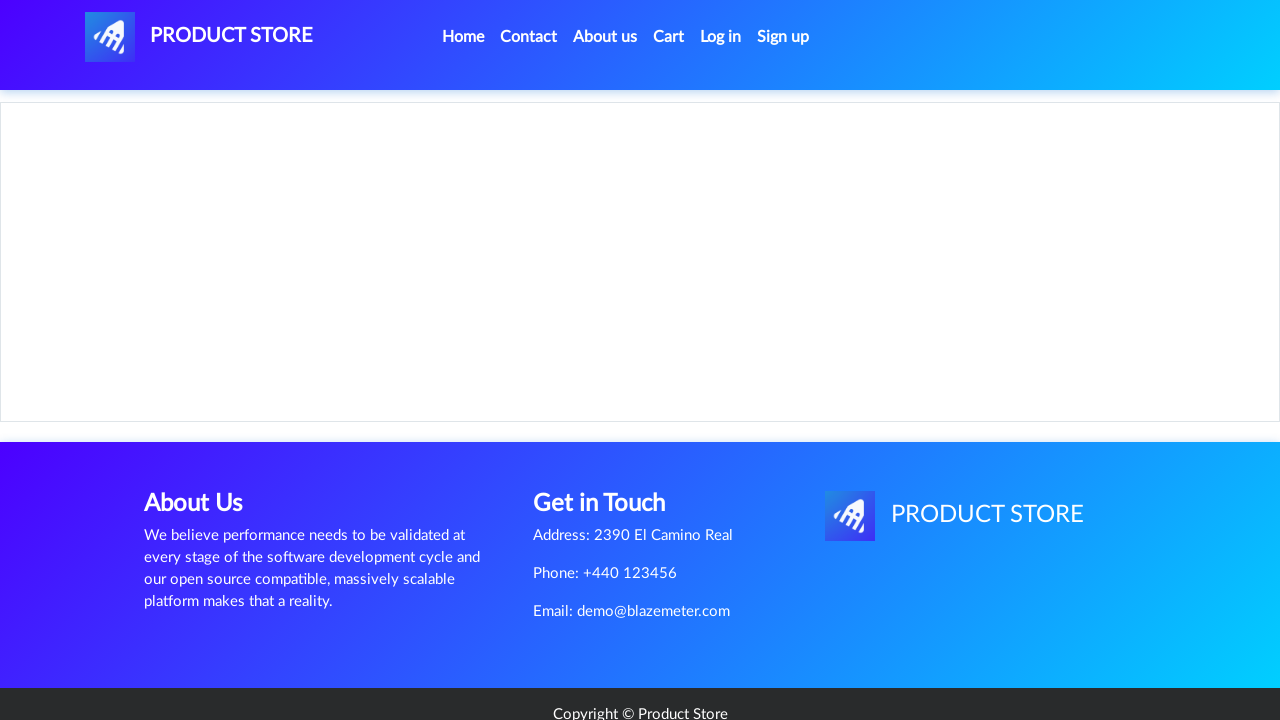

Add to Cart button is displayed on product page
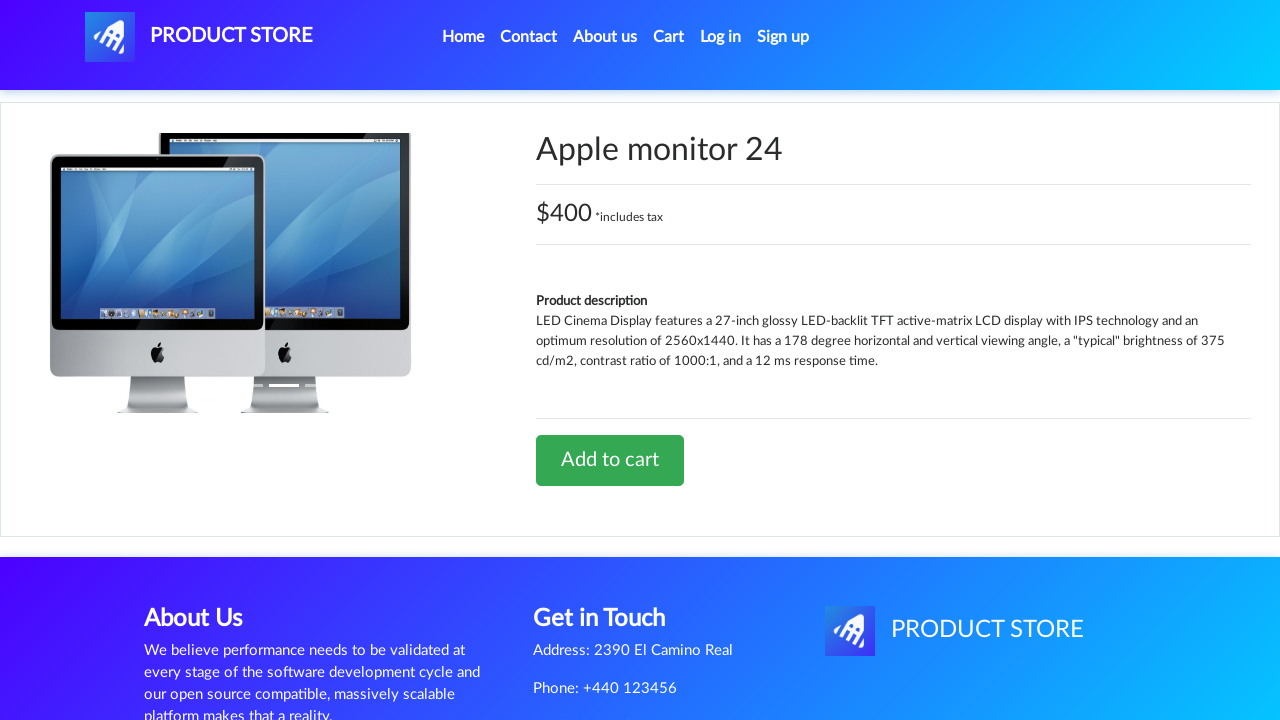

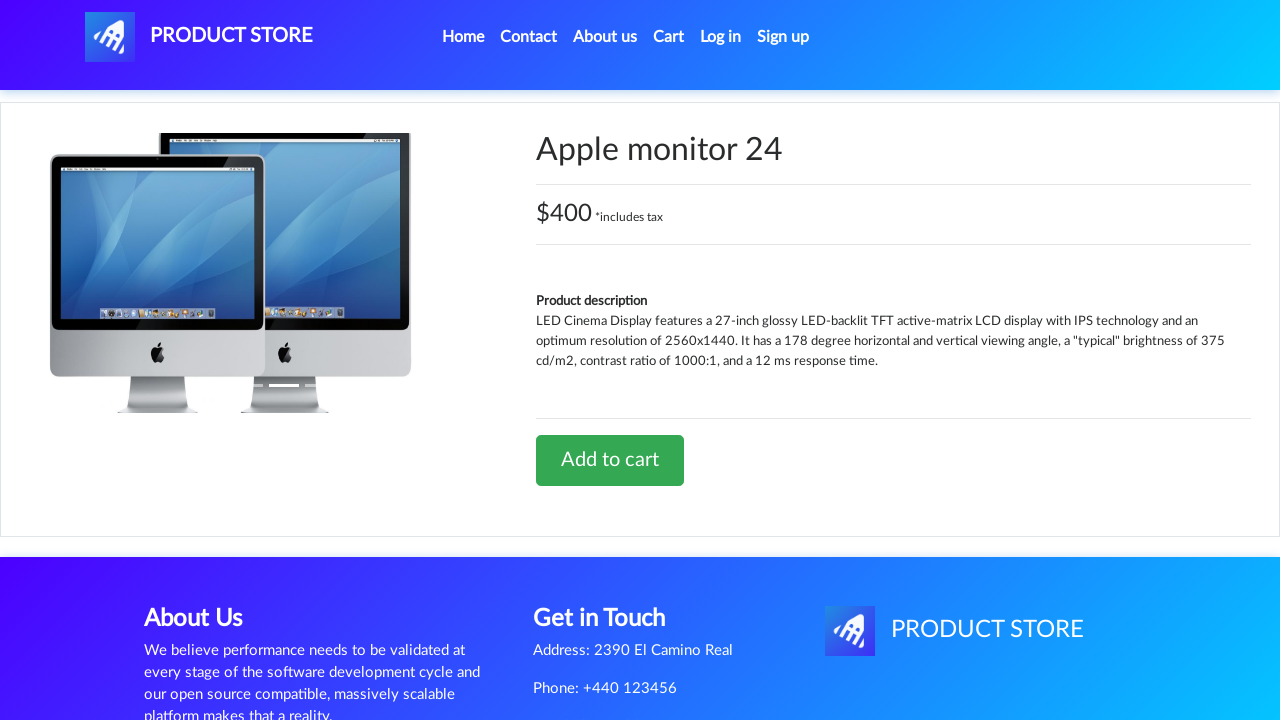